Tests file download functionality by navigating to a download page and clicking on a download link to trigger a file download.

Starting URL: http://the-internet.herokuapp.com/download

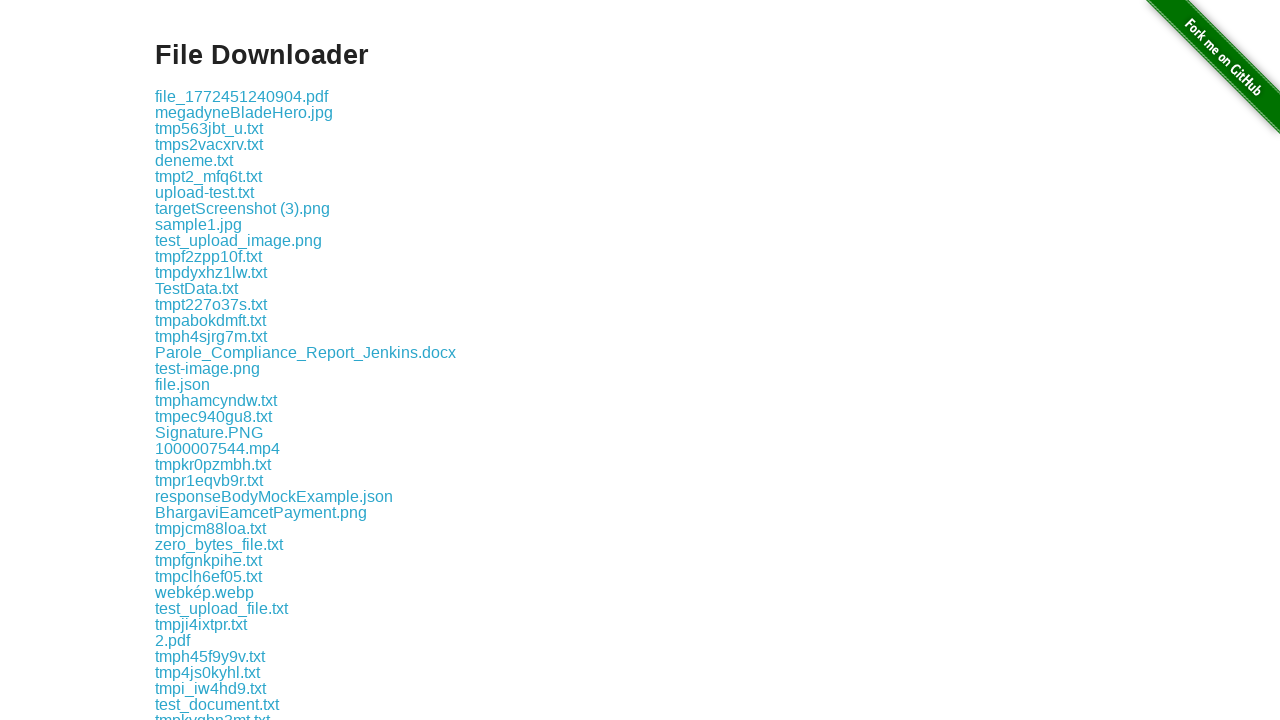

Download page loaded and download link element is visible
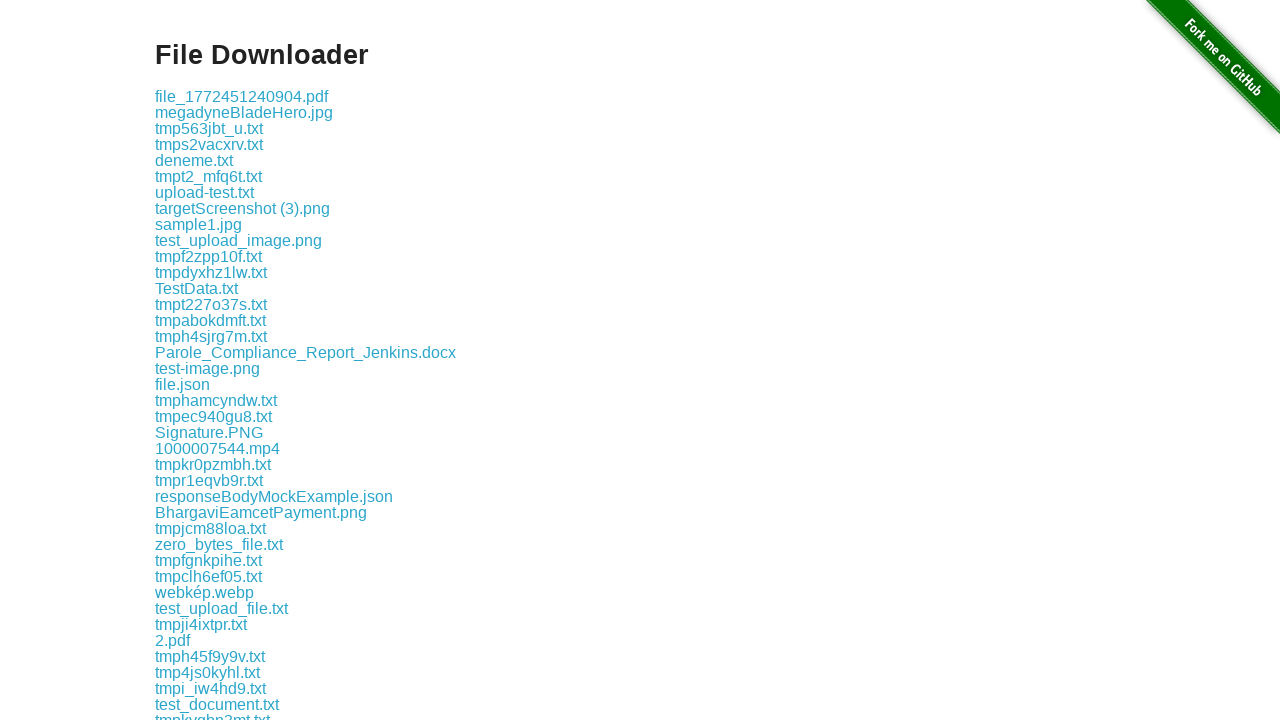

Clicked the first download link to trigger file download at (242, 96) on .example a >> nth=0
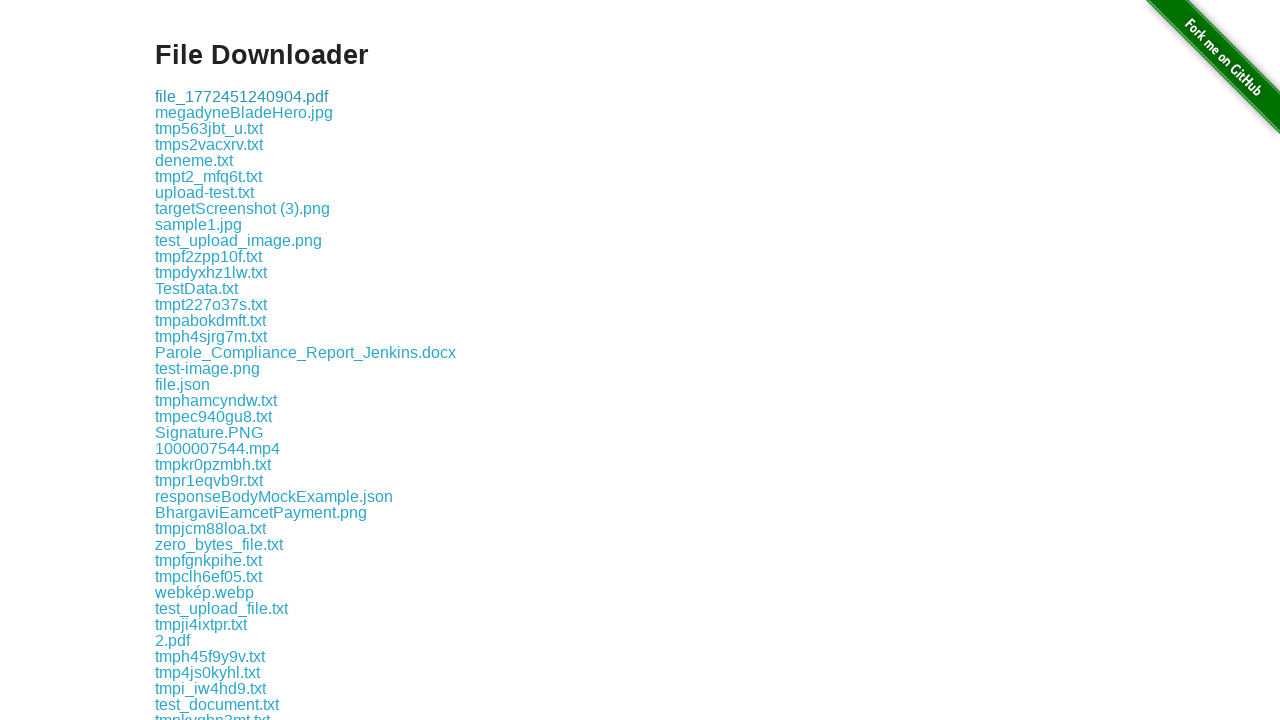

Waited 2 seconds for download to complete
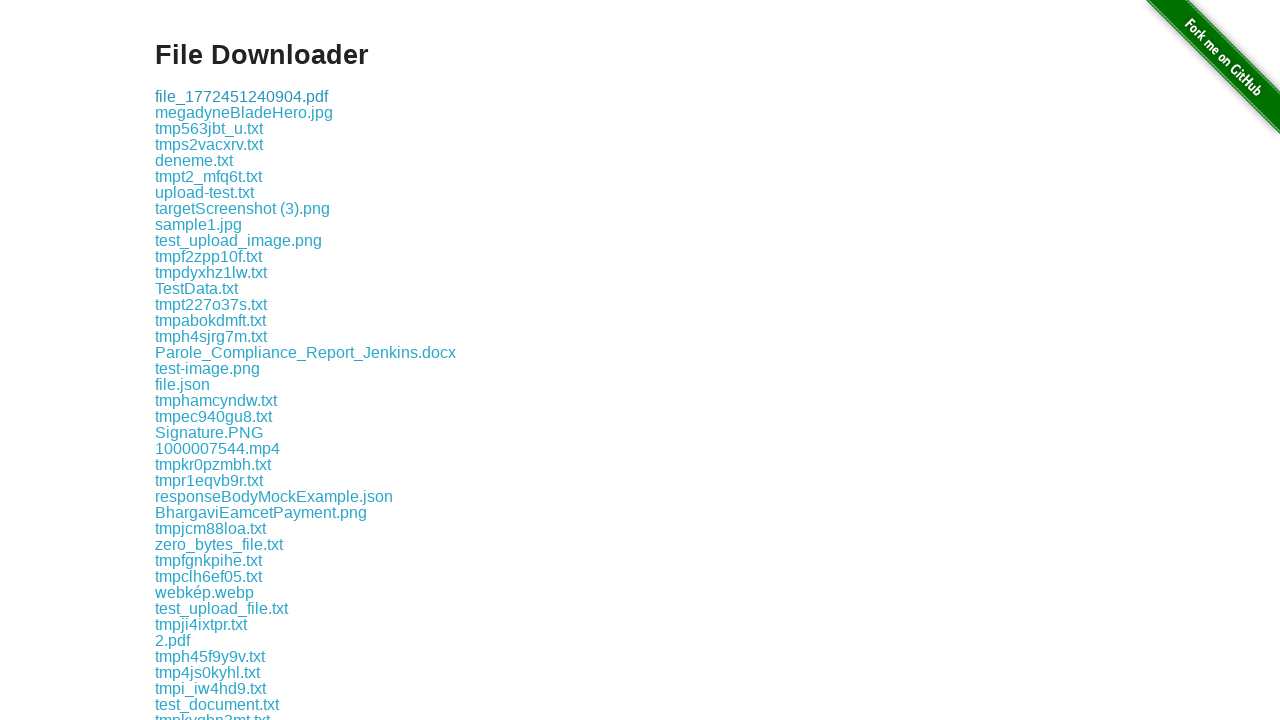

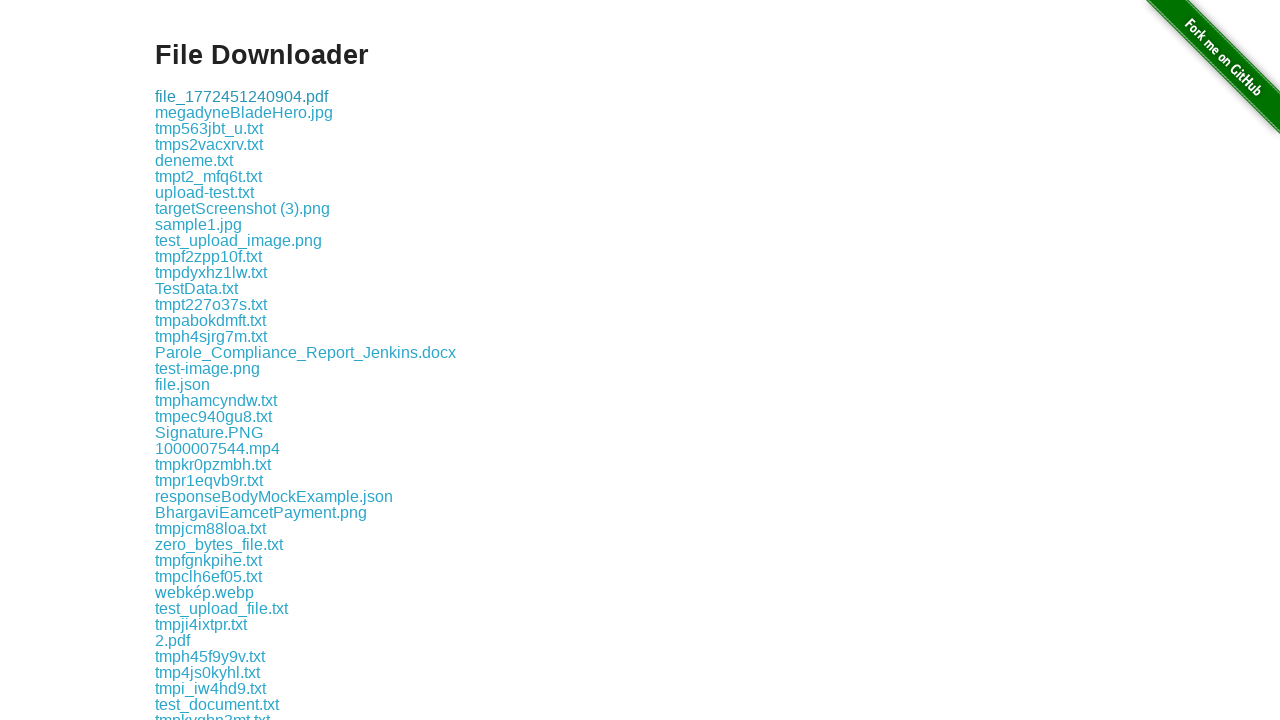